Tests hover functionality by hovering over multiple figure elements to reveal hidden content

Starting URL: https://the-internet.herokuapp.com/

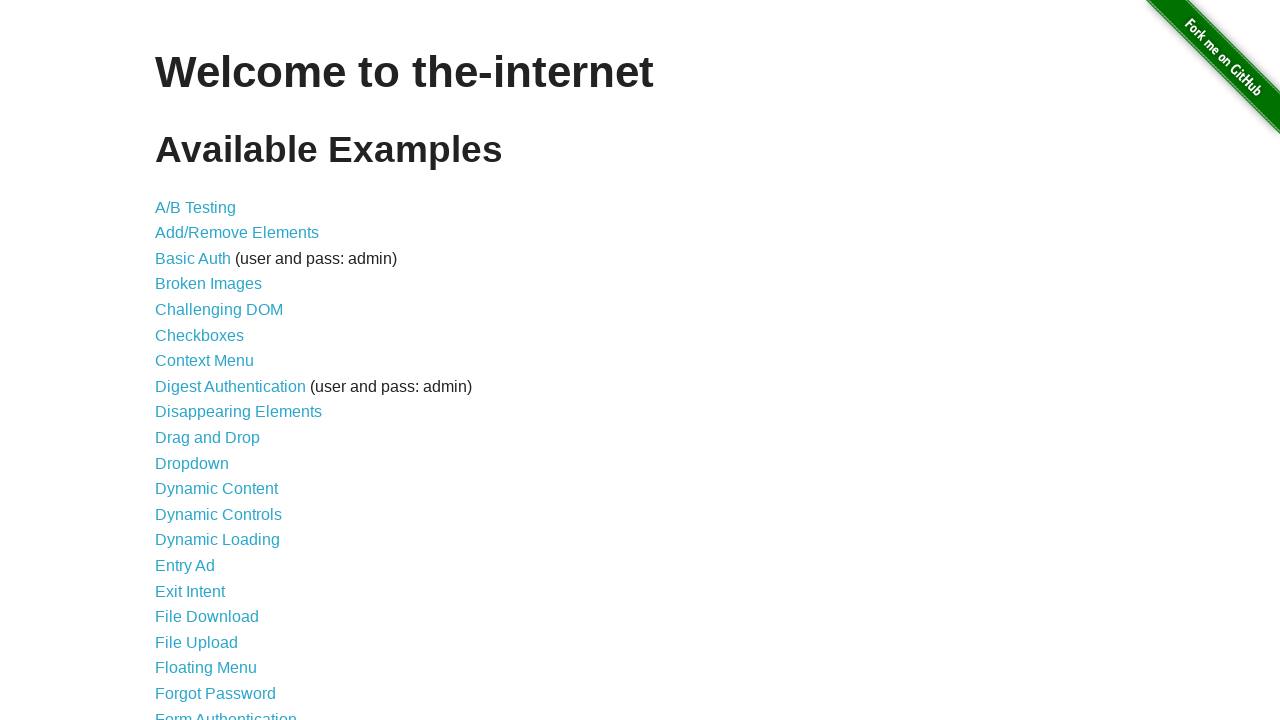

Clicked on the hovers link to navigate to hover test page at (180, 360) on xpath=//a[@href='/hovers']
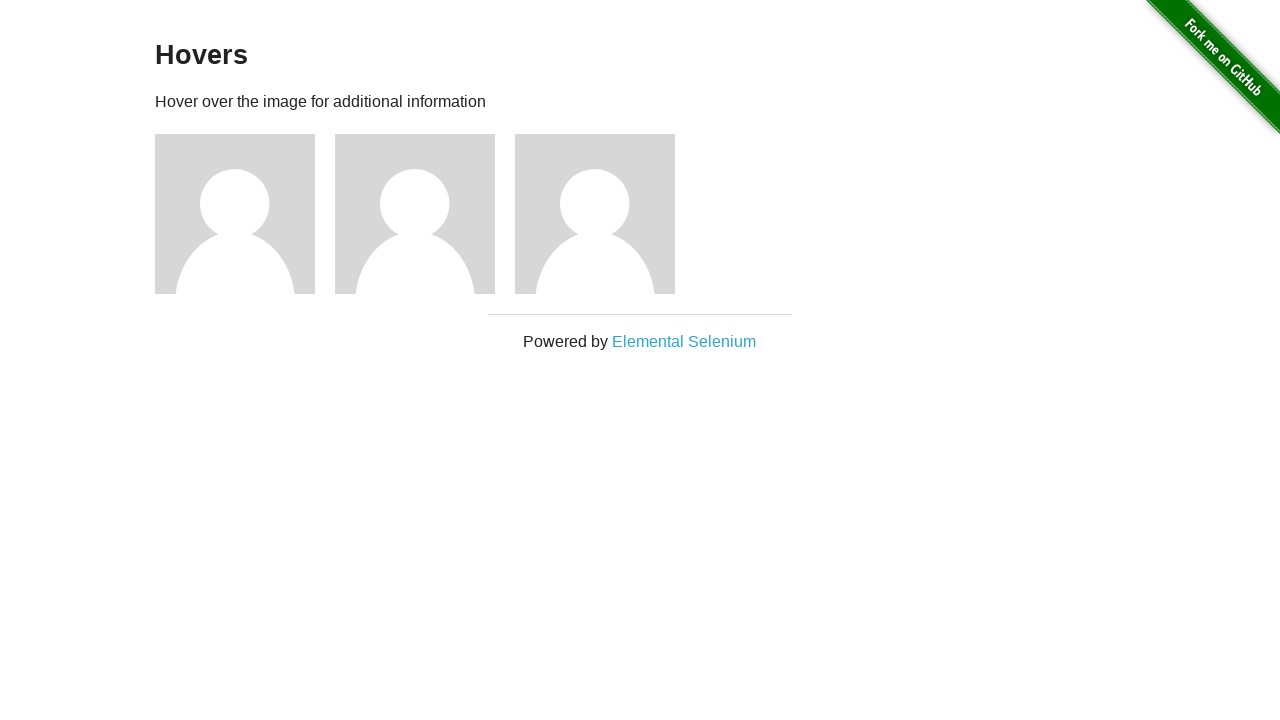

Hovered over first figure element to reveal hidden content at (245, 214) on xpath=//div[@class='figure'][1]
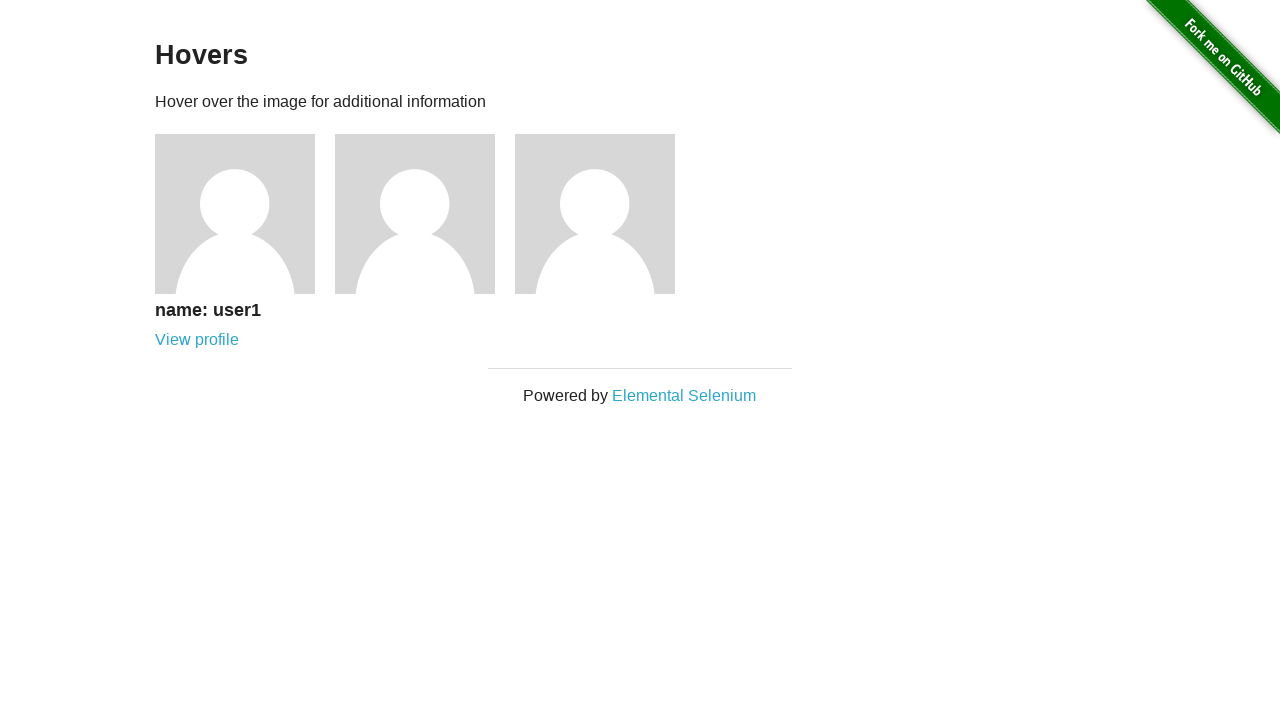

Hovered over second figure element to reveal hidden content at (425, 214) on xpath=//div[@class='figure'][2]
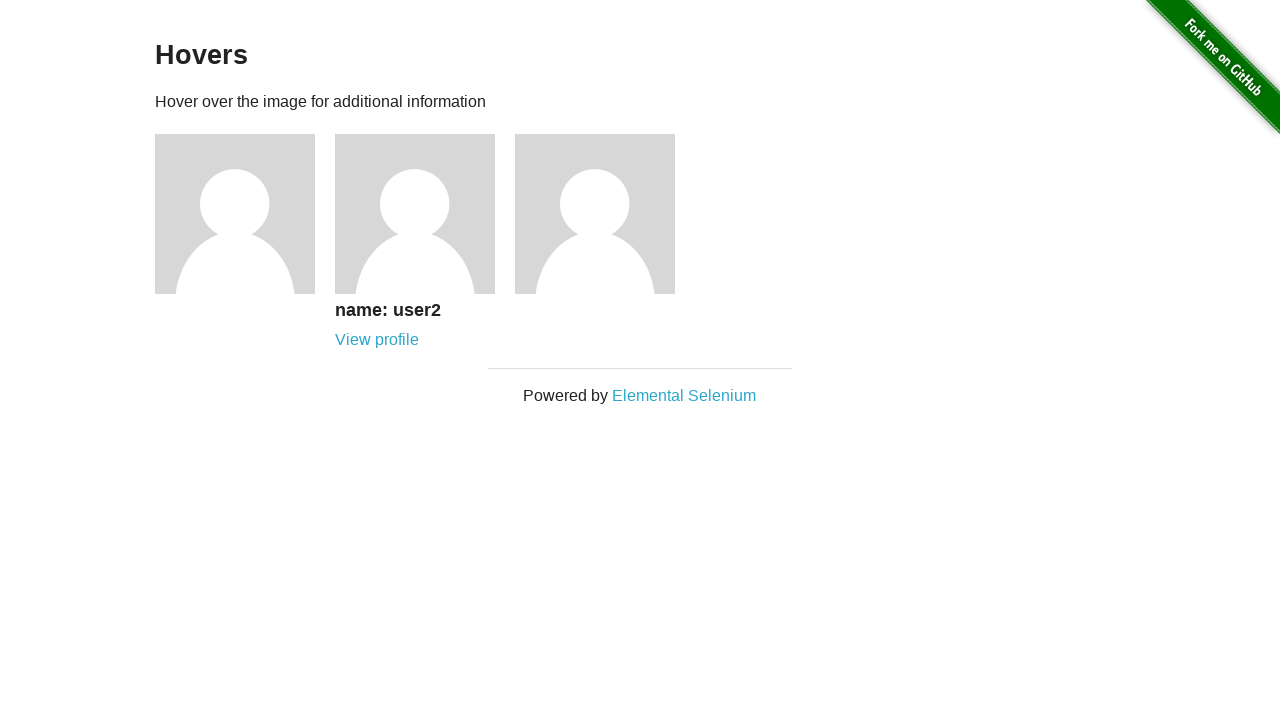

Hovered over third figure element to reveal hidden content at (605, 214) on xpath=//div[@class='figure'][3]
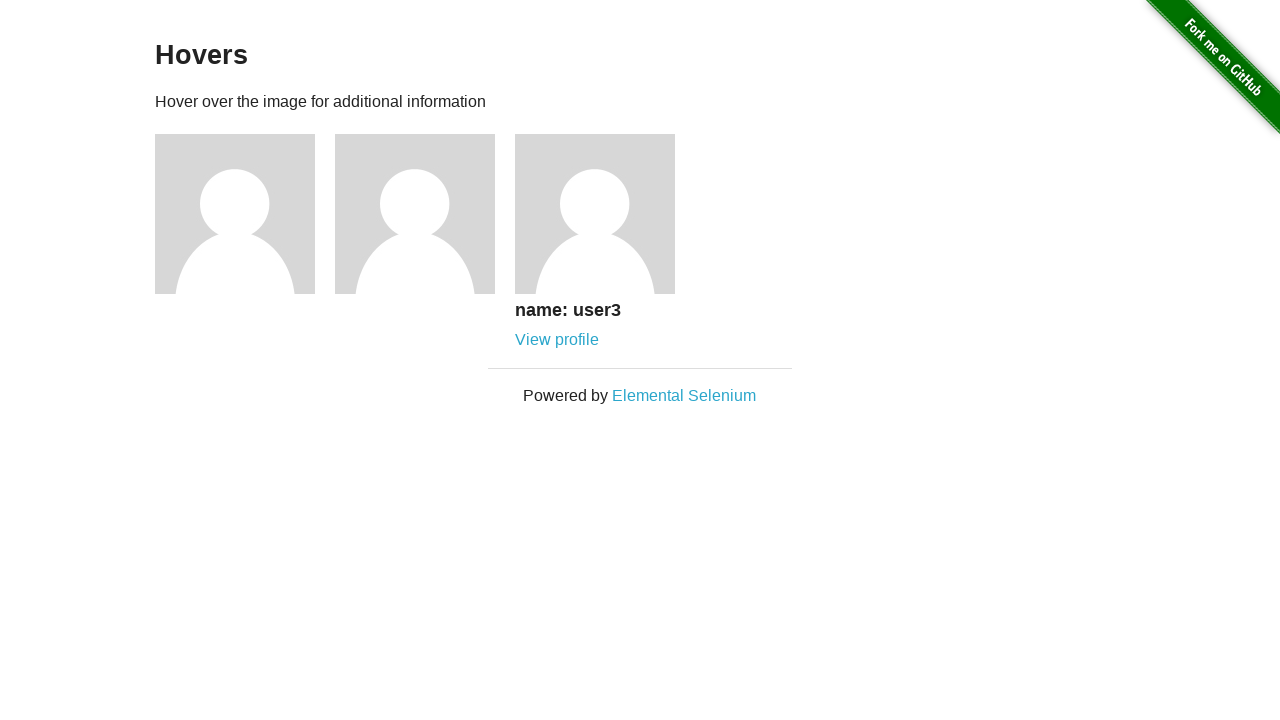

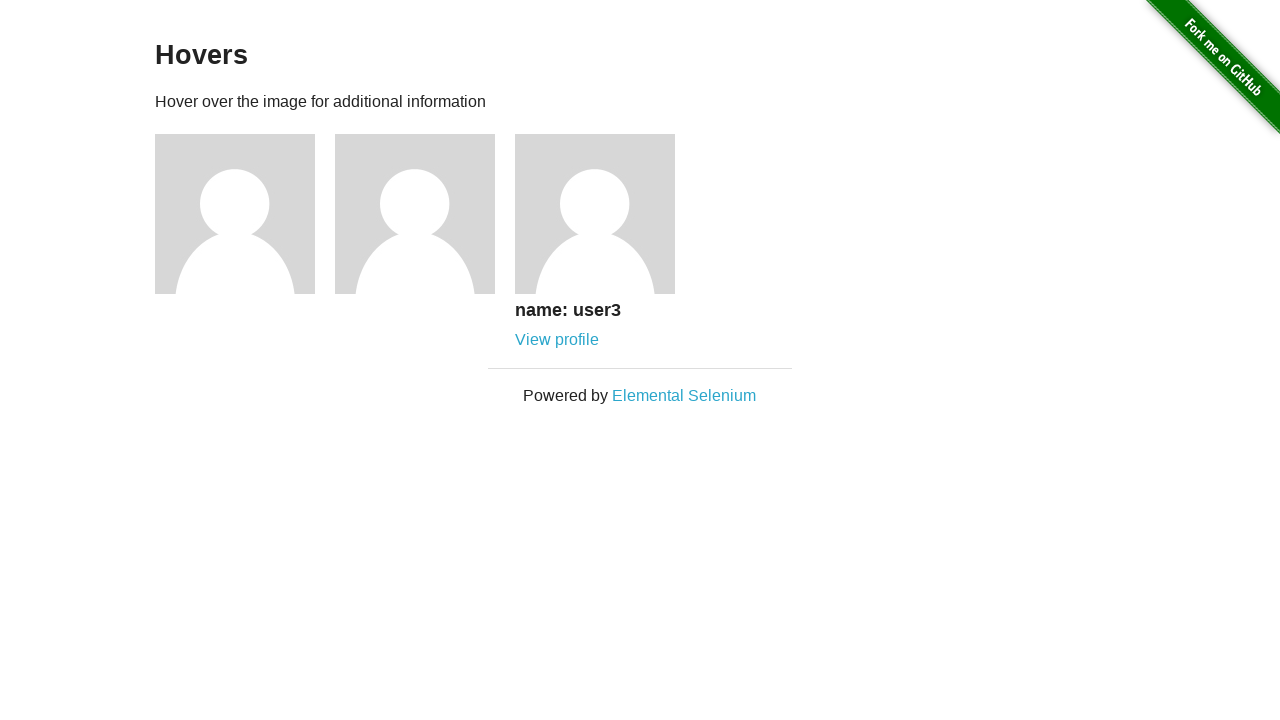